Tests multi-select dropdown functionality by selecting odd numbers and verifying the selections

Starting URL: http://automationbykrishna.com

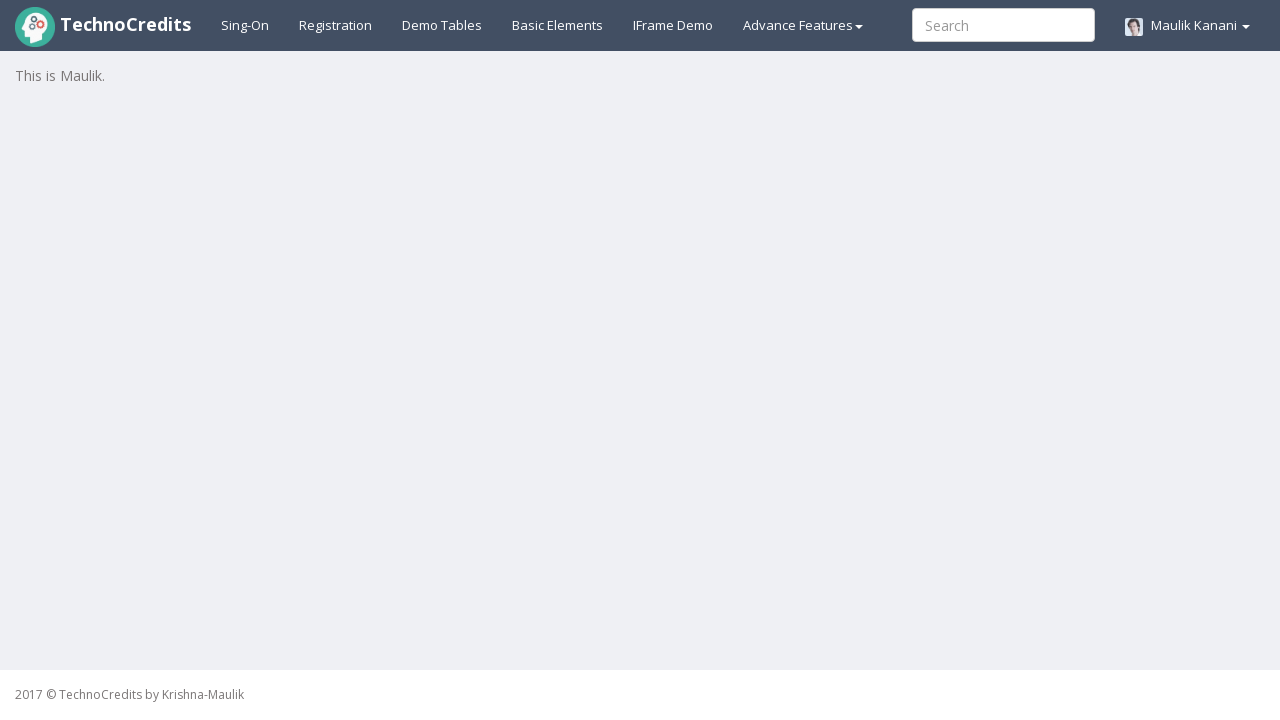

Clicked on Basic Elements tab at (558, 25) on a#basicelements
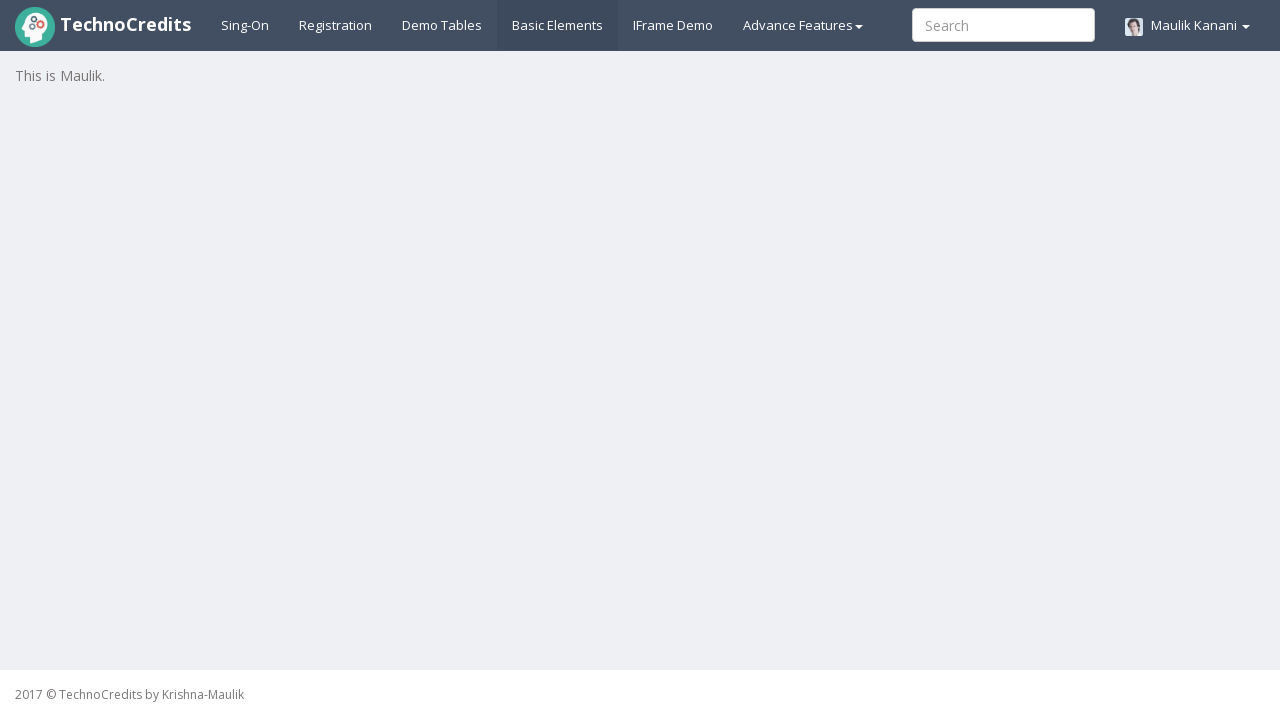

Waited 2 seconds for page to load
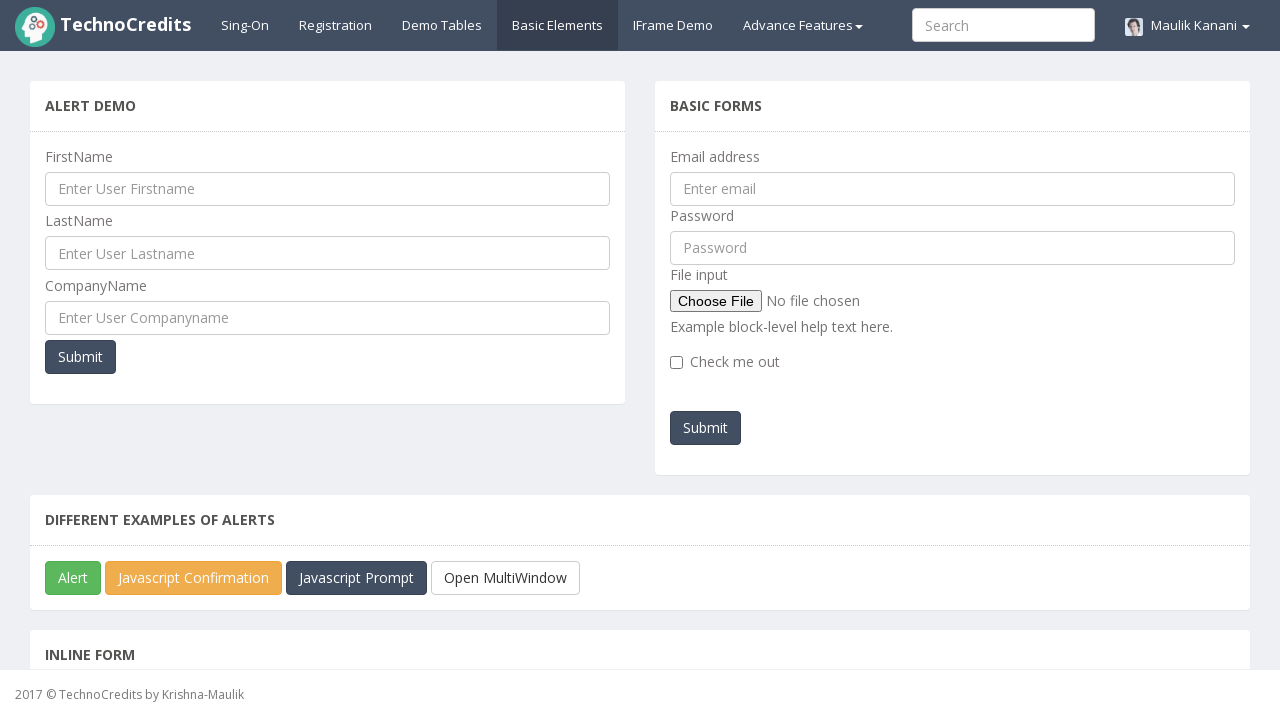

Scrolled to make dropdown visible
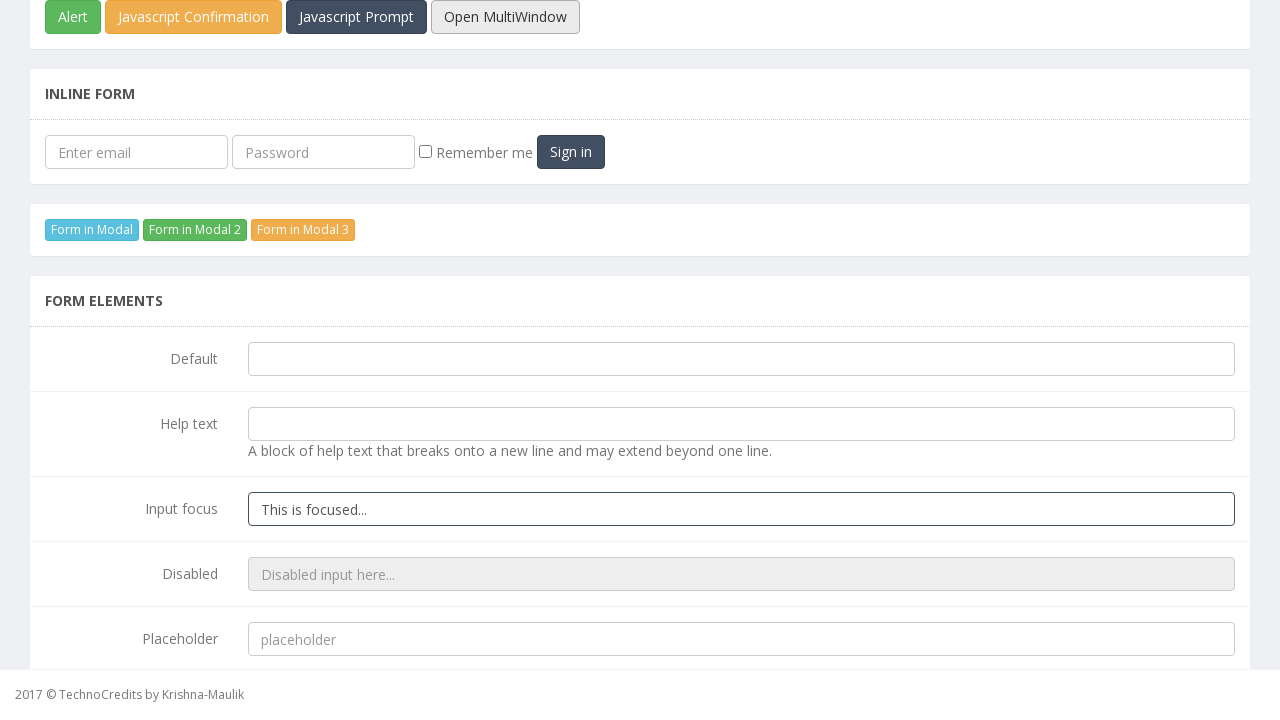

Verified List2 is multiselect
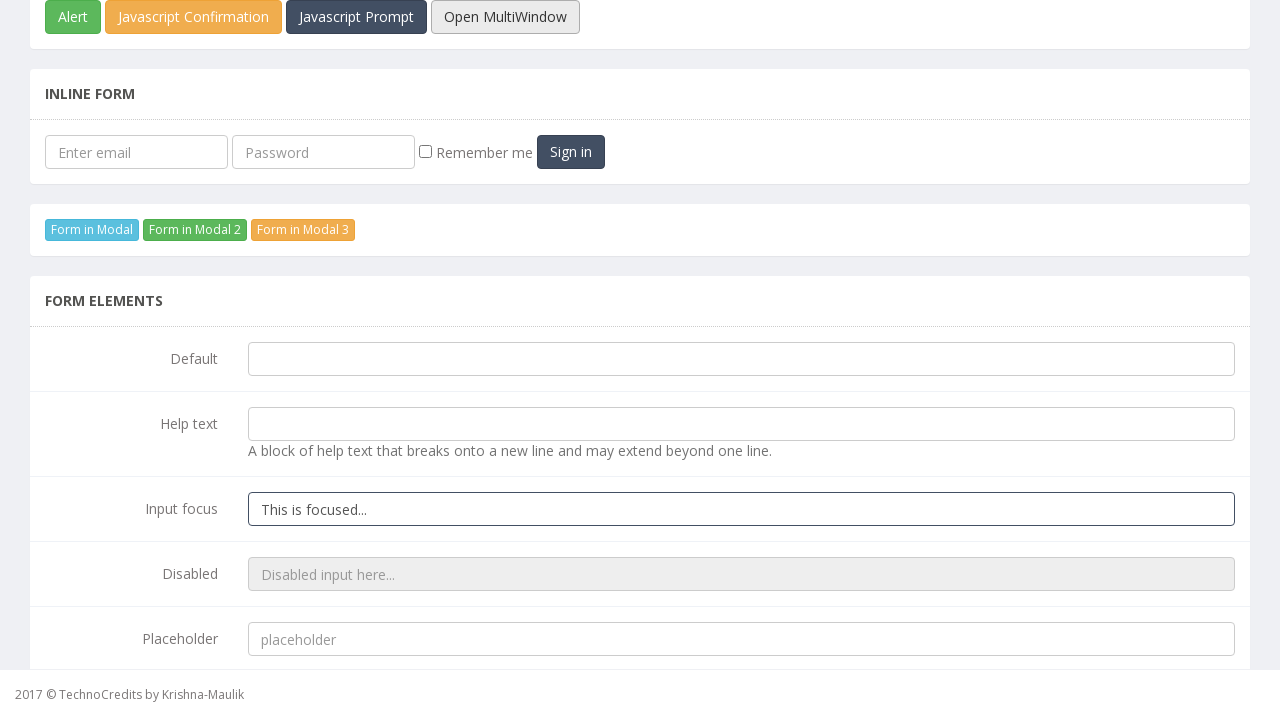

Retrieved all options from dropdown - total count: 5
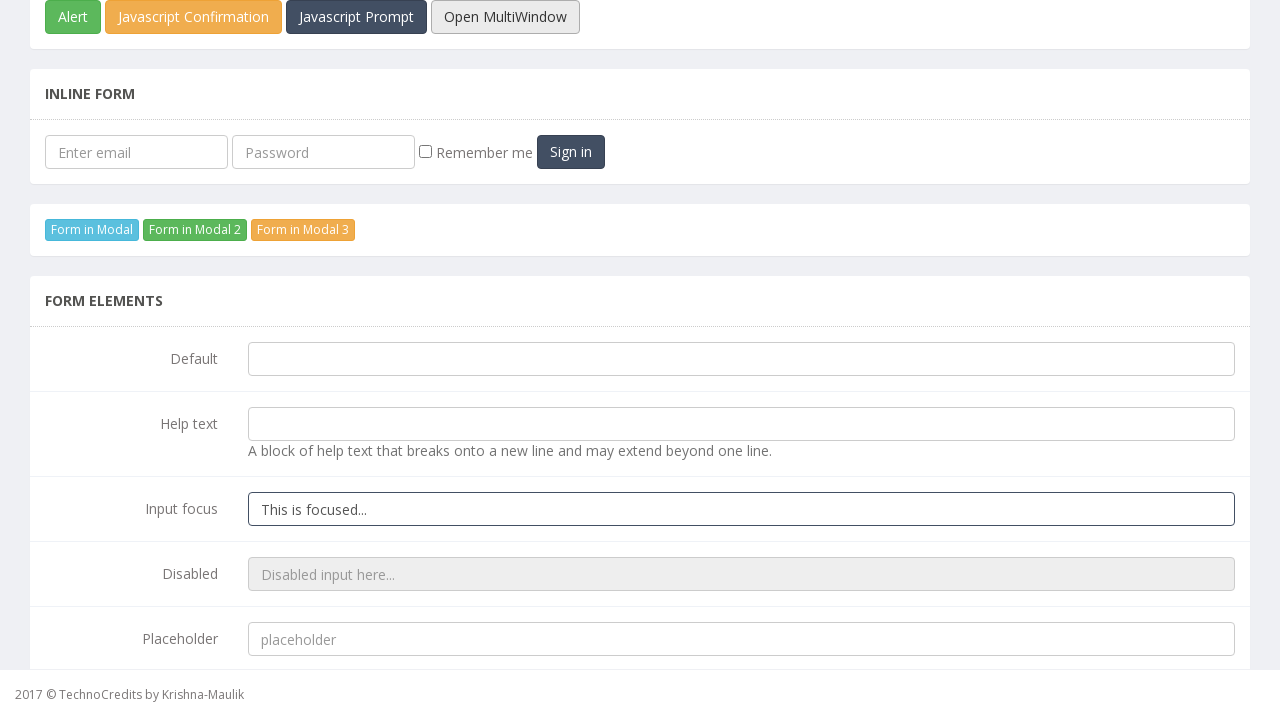

Selected odd number 1 from dropdown on select.form-control:not(.m-bot15)
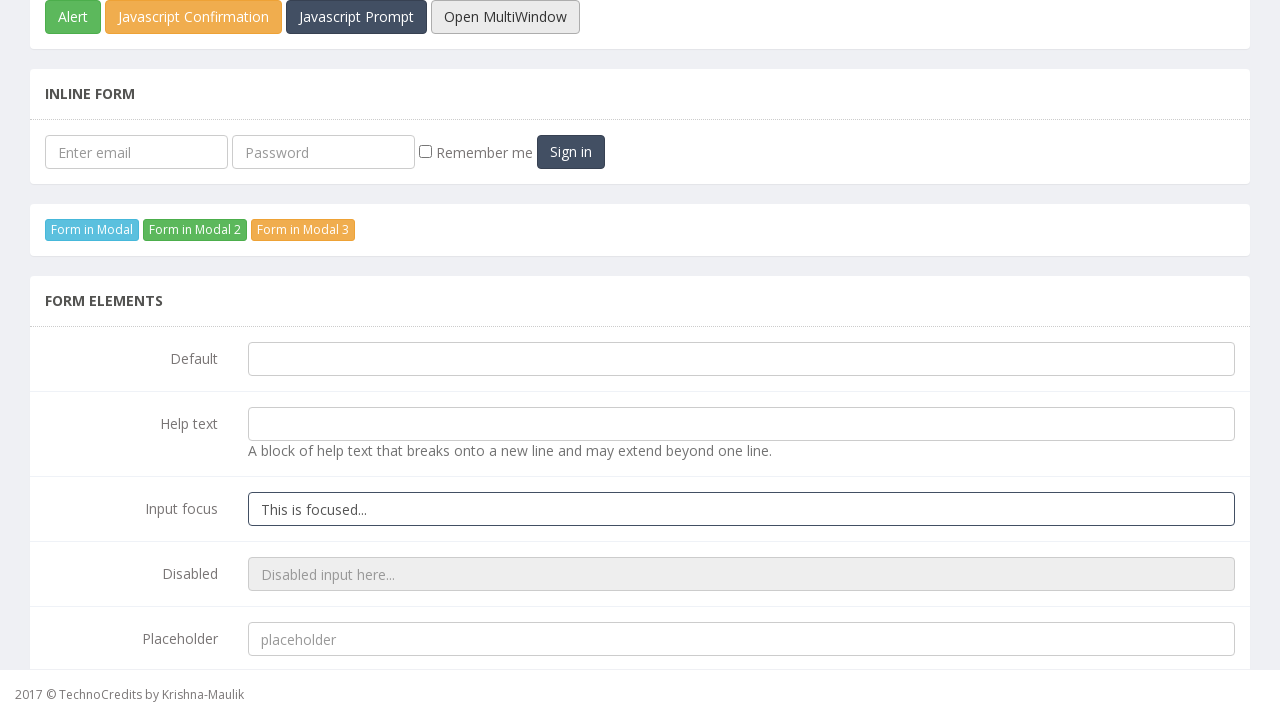

Selected odd number 3 from dropdown on select.form-control:not(.m-bot15)
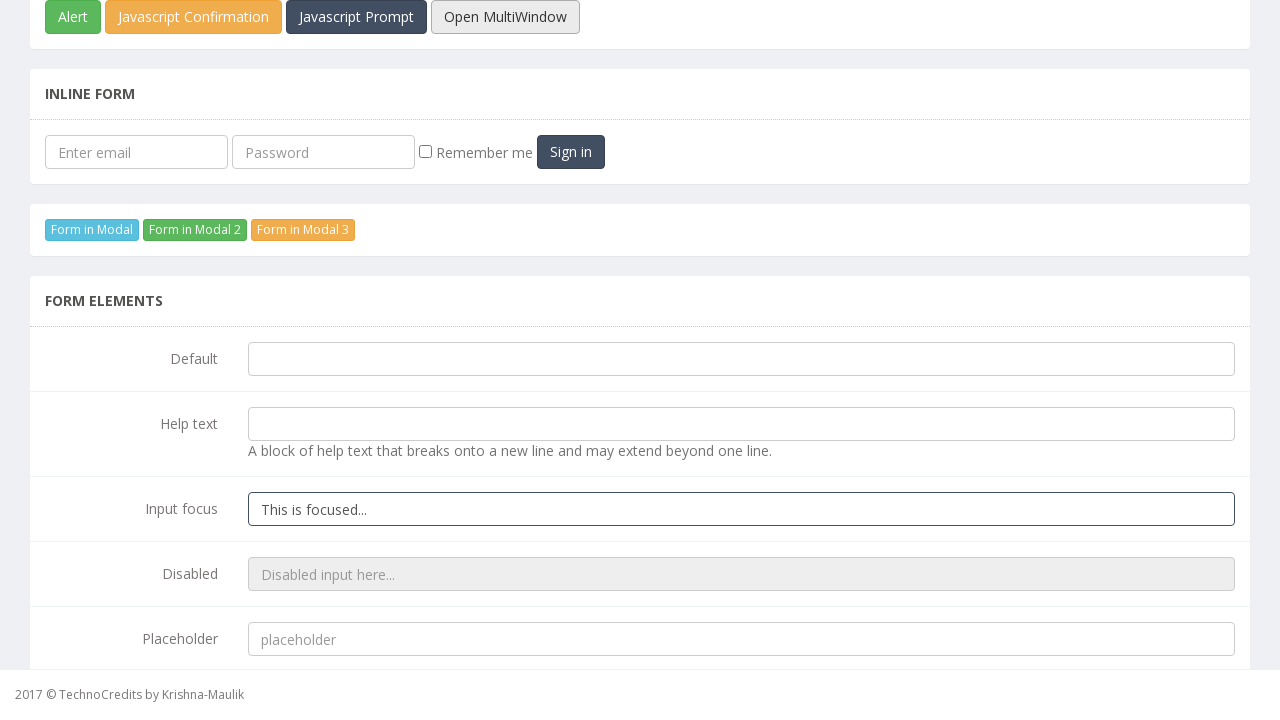

Selected odd number 5 from dropdown on select.form-control:not(.m-bot15)
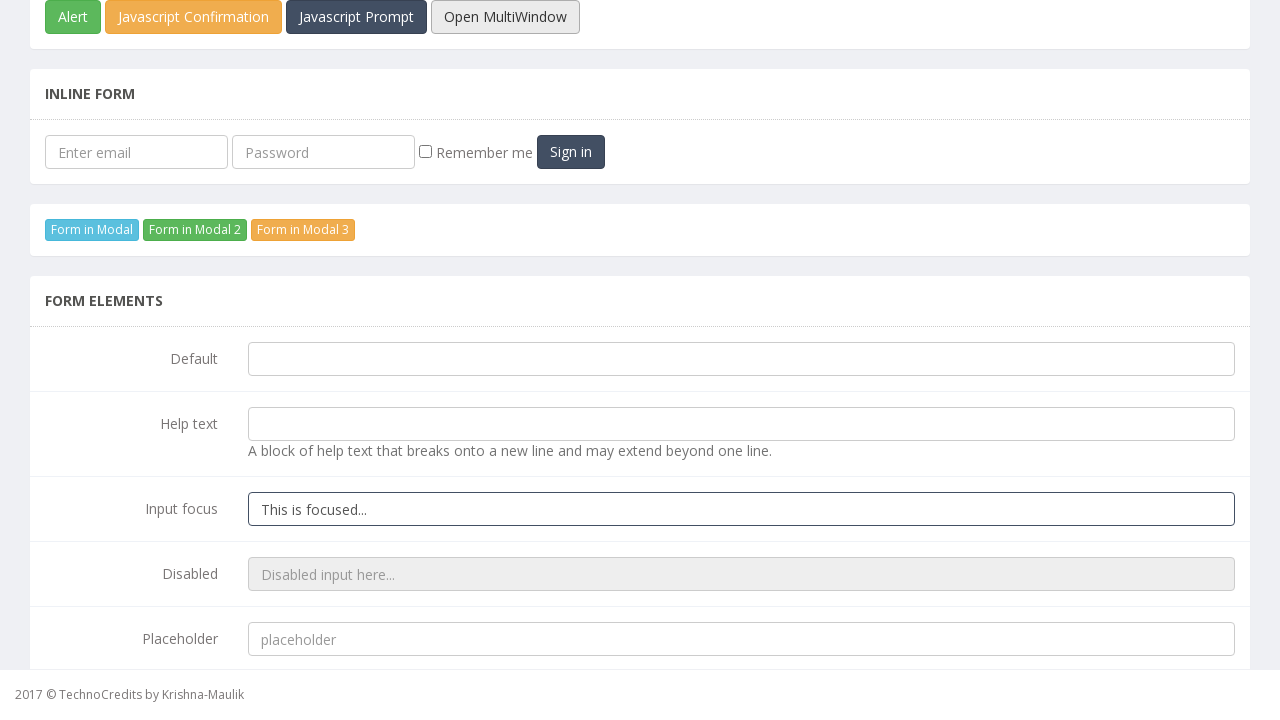

Retrieved all selected values from dropdown: ['5']
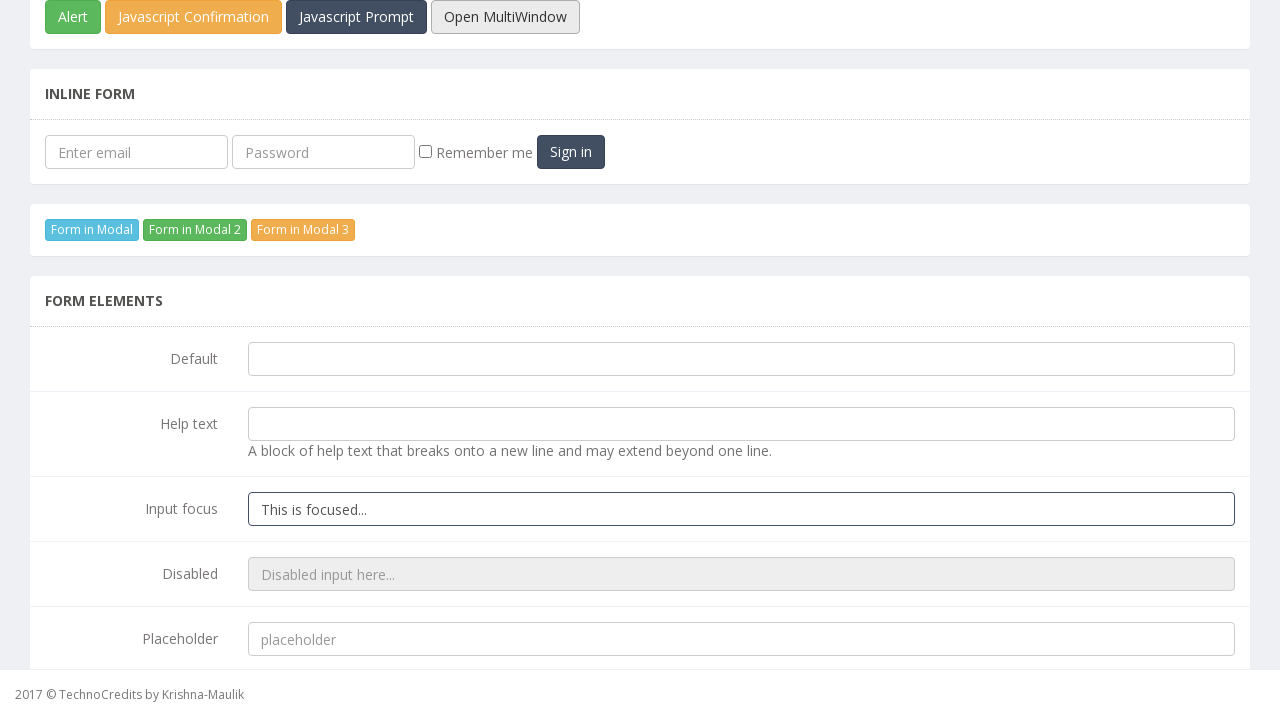

Verification failed - selected values do not match expected odd numbers
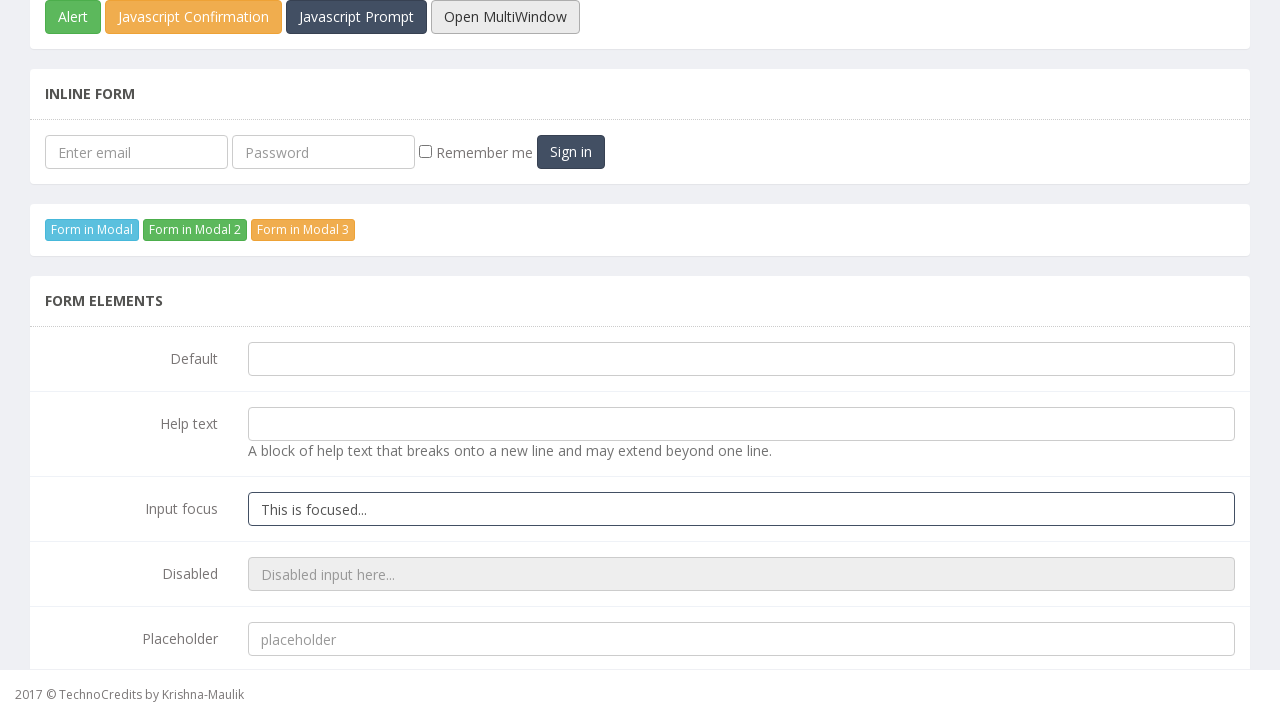

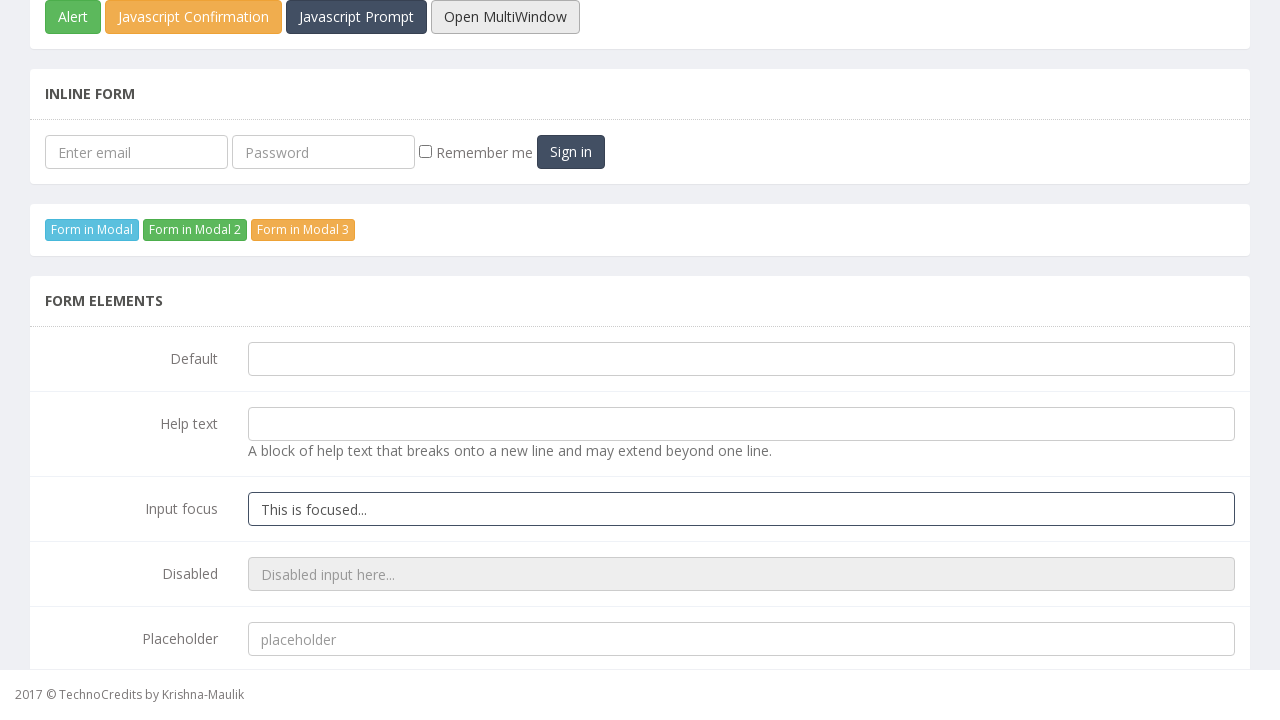